Tests that pressing Escape cancels the edit and restores the original text

Starting URL: https://demo.playwright.dev/todomvc

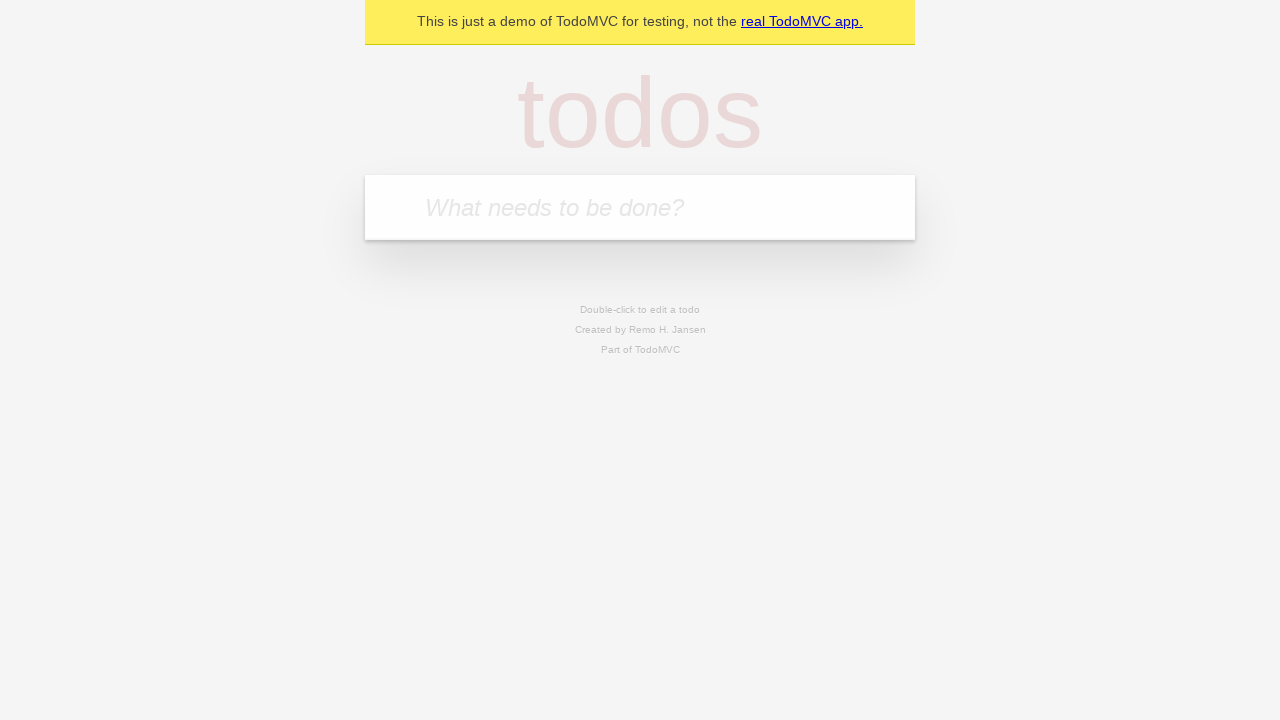

Filled new todo field with 'buy some cheese' on internal:attr=[placeholder="What needs to be done?"i]
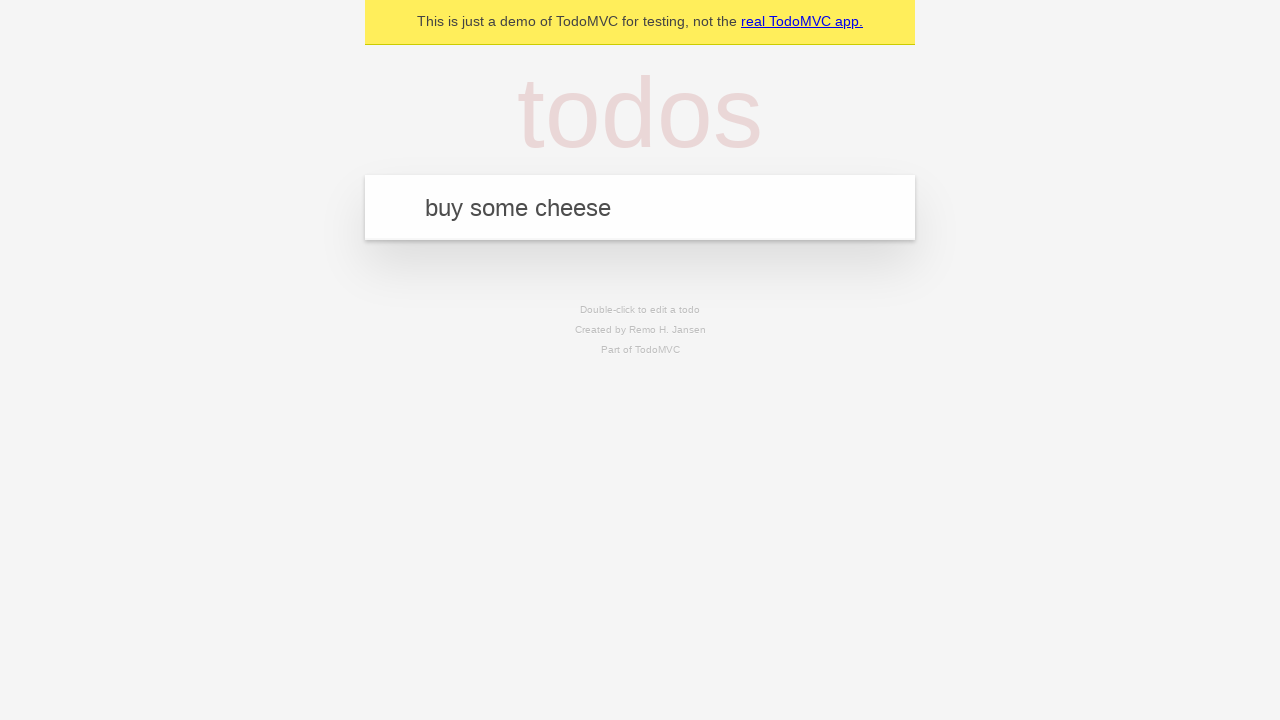

Pressed Enter to add todo 'buy some cheese' on internal:attr=[placeholder="What needs to be done?"i]
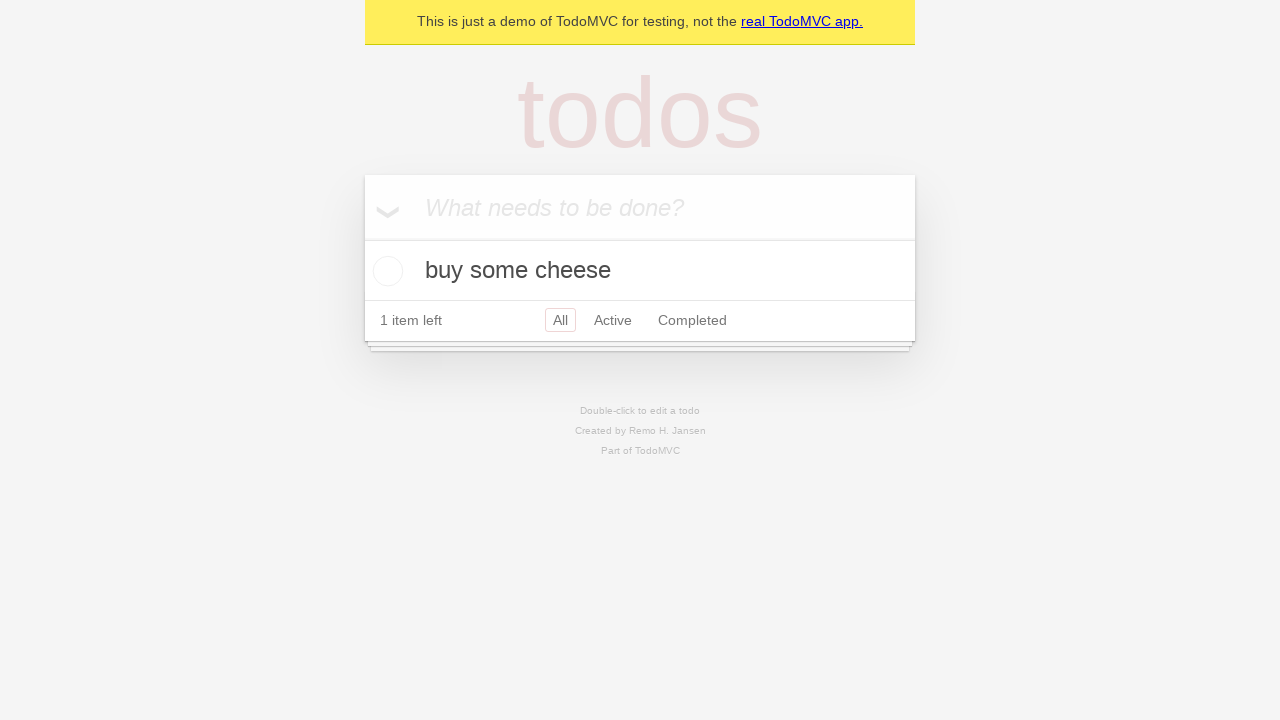

Filled new todo field with 'feed the cat' on internal:attr=[placeholder="What needs to be done?"i]
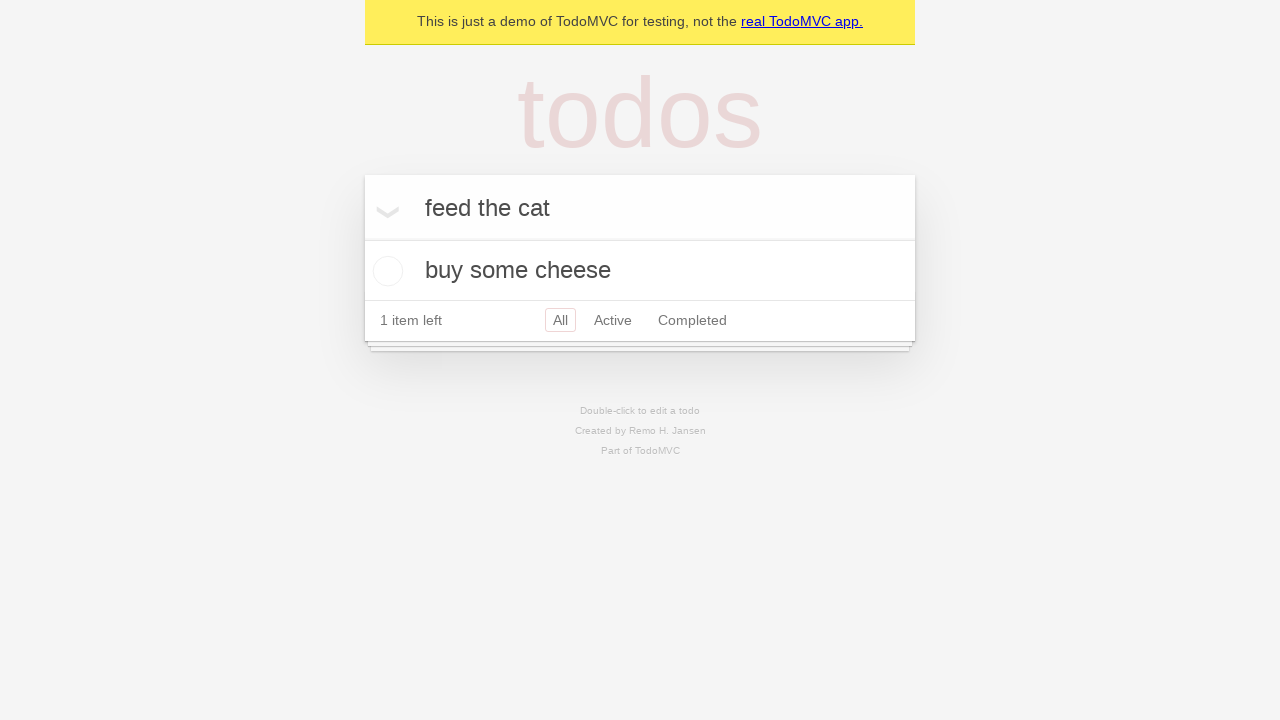

Pressed Enter to add todo 'feed the cat' on internal:attr=[placeholder="What needs to be done?"i]
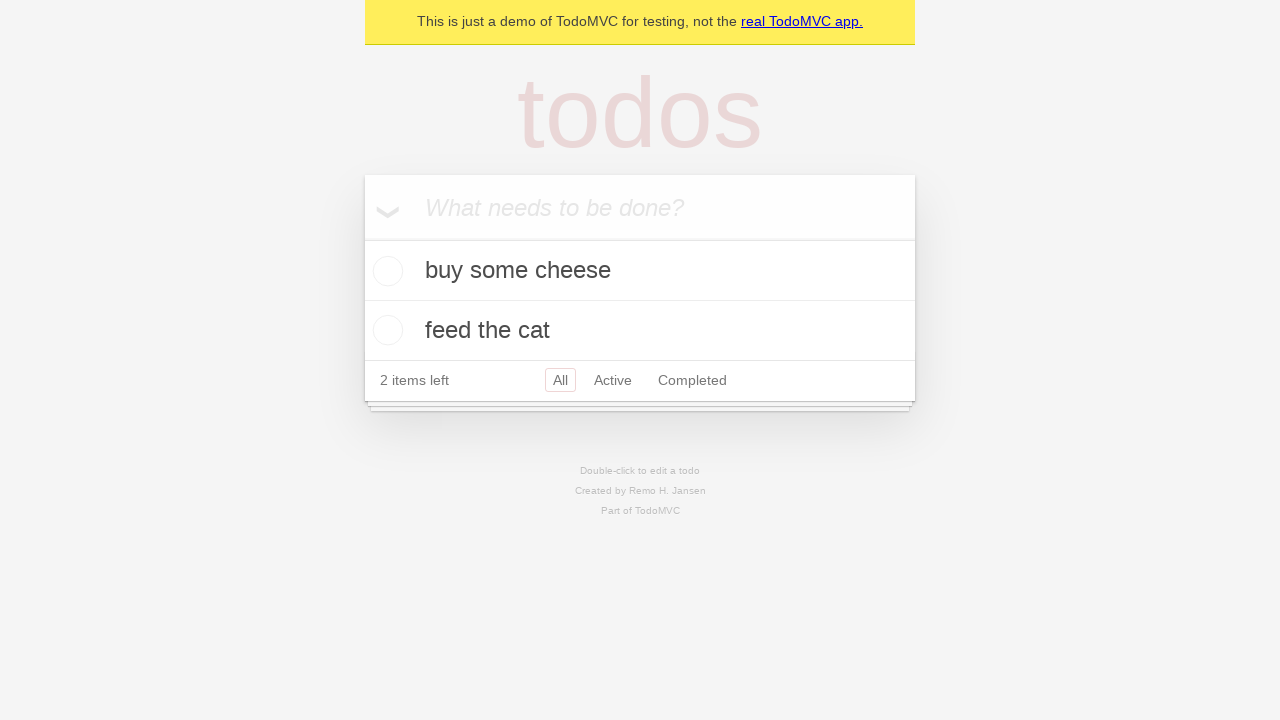

Filled new todo field with 'book a doctors appointment' on internal:attr=[placeholder="What needs to be done?"i]
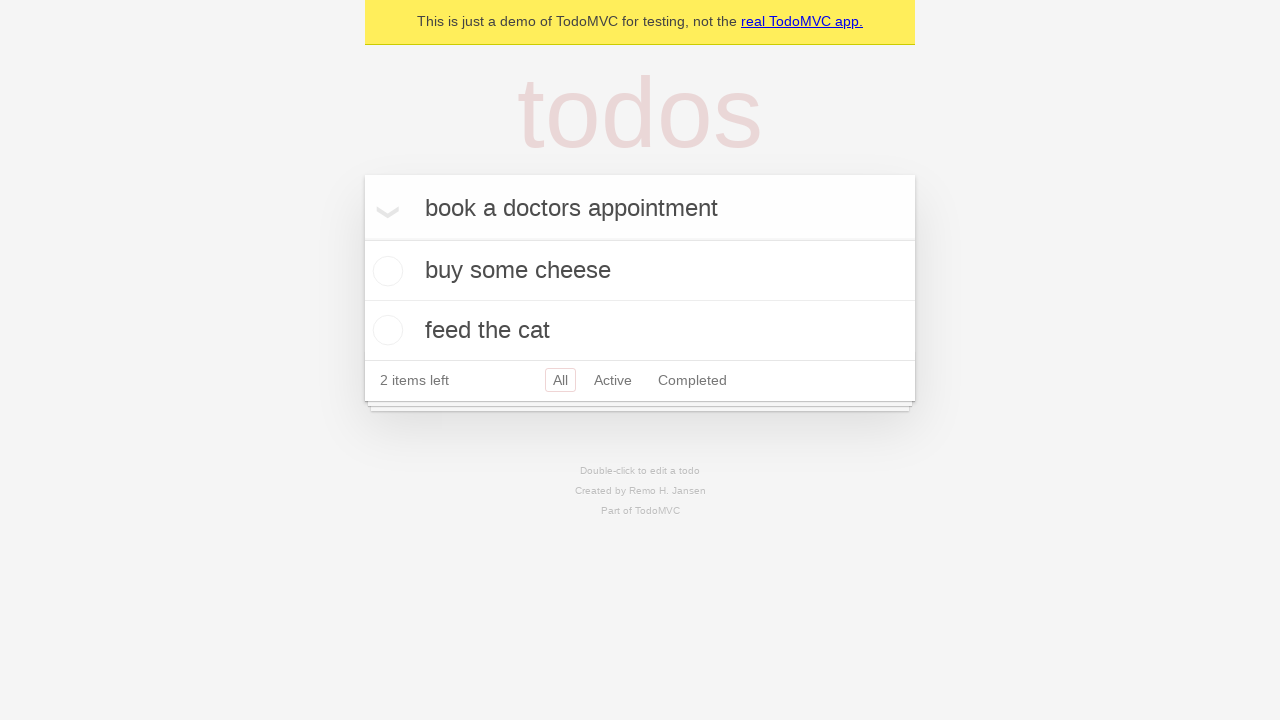

Pressed Enter to add todo 'book a doctors appointment' on internal:attr=[placeholder="What needs to be done?"i]
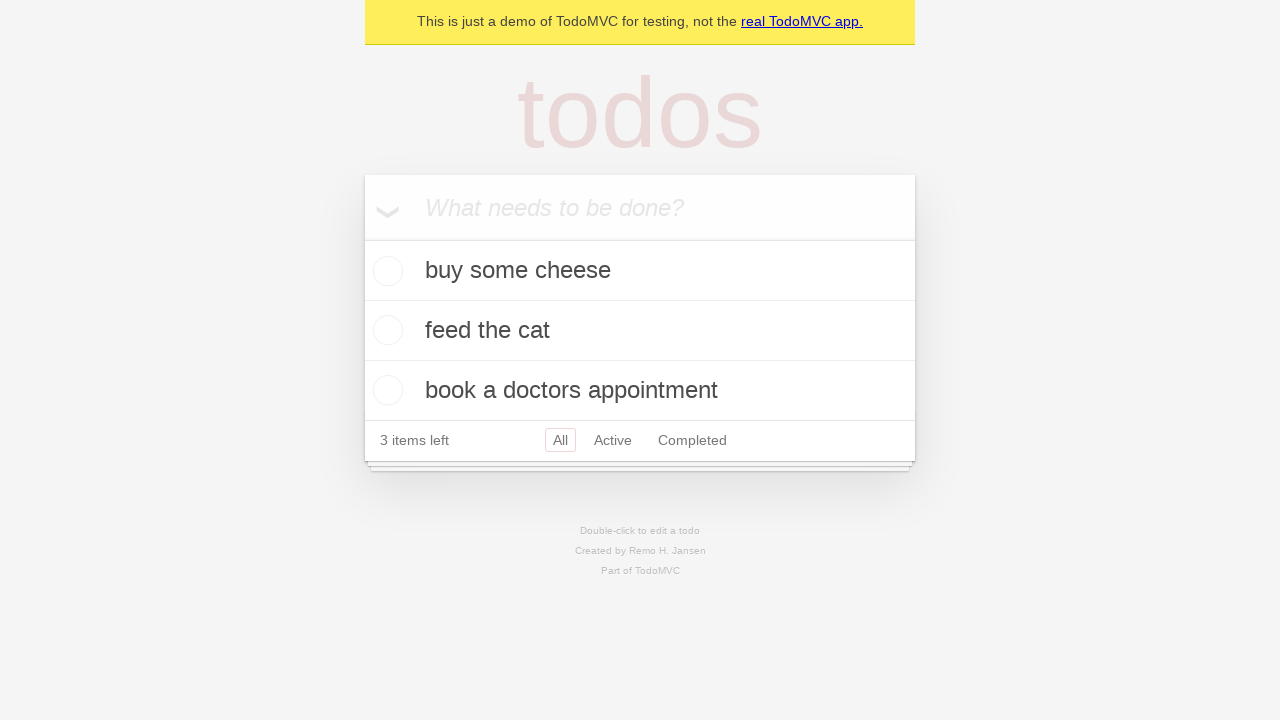

Waited for all 3 todos to be added
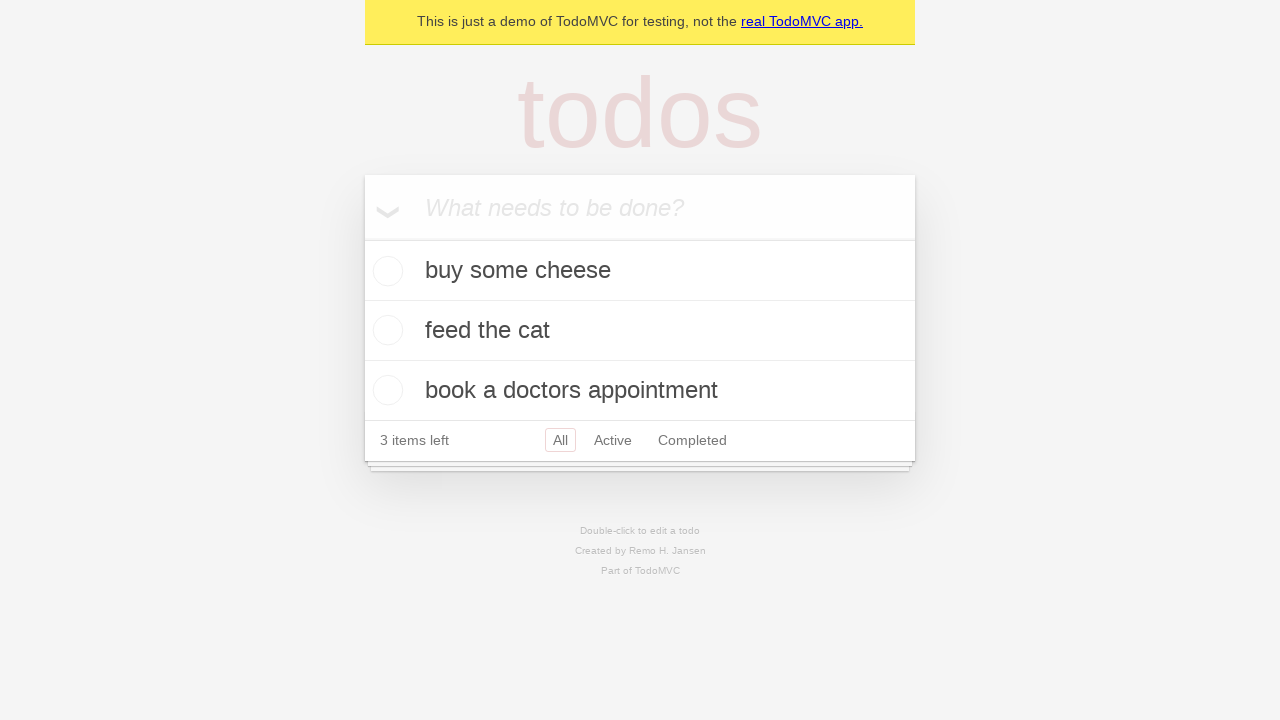

Double-clicked on second todo to enter edit mode at (640, 331) on internal:testid=[data-testid="todo-item"s] >> nth=1
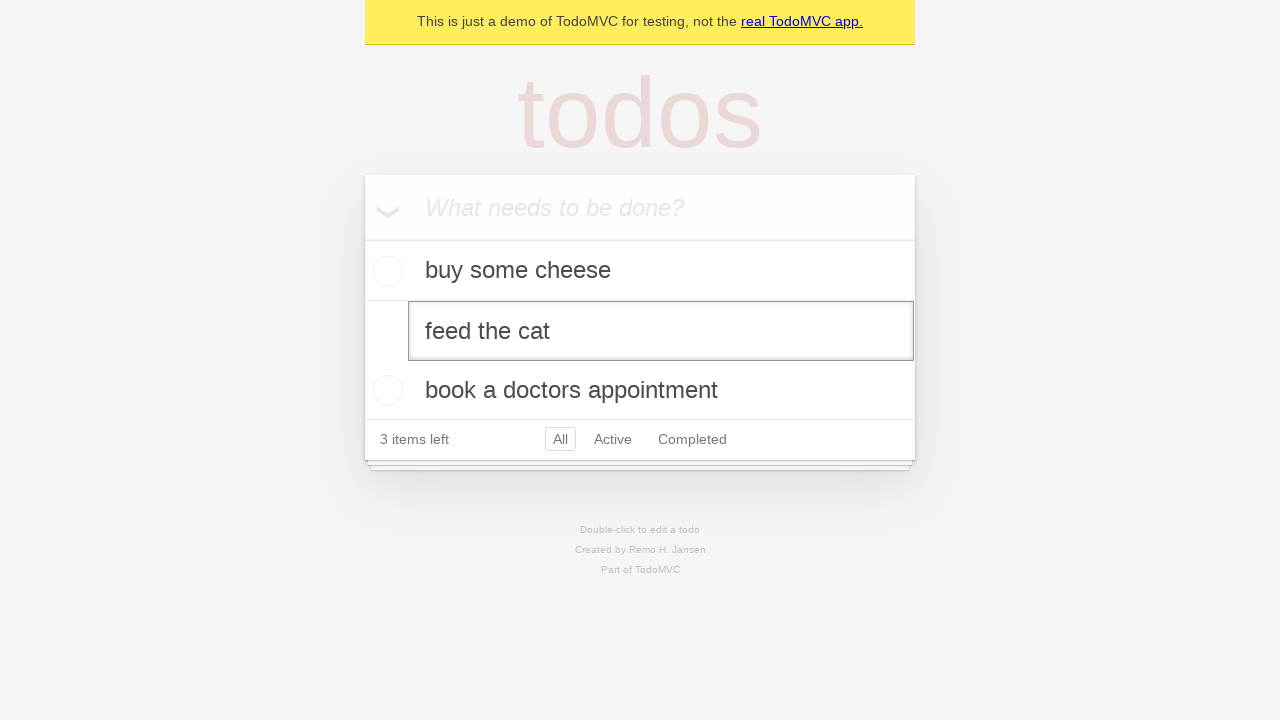

Filled edit field with new text 'buy some sausages' on internal:testid=[data-testid="todo-item"s] >> nth=1 >> internal:role=textbox[nam
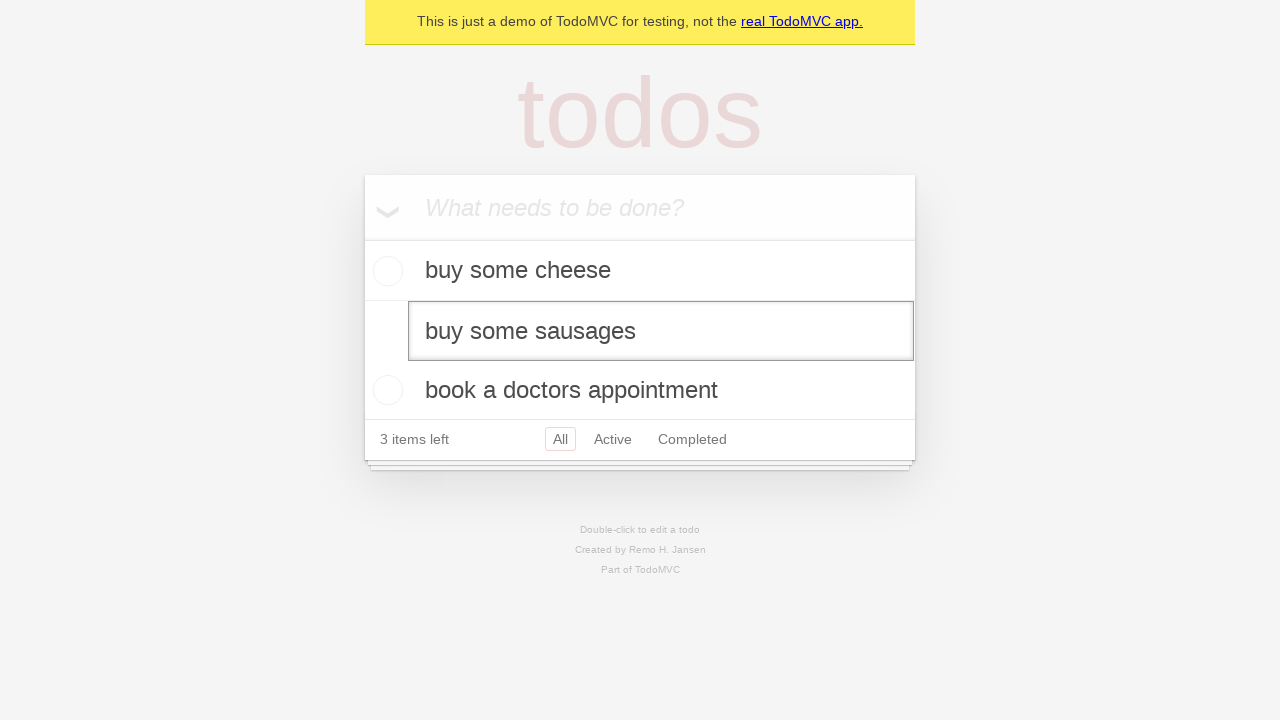

Pressed Escape to cancel edit and restore original text on internal:testid=[data-testid="todo-item"s] >> nth=1 >> internal:role=textbox[nam
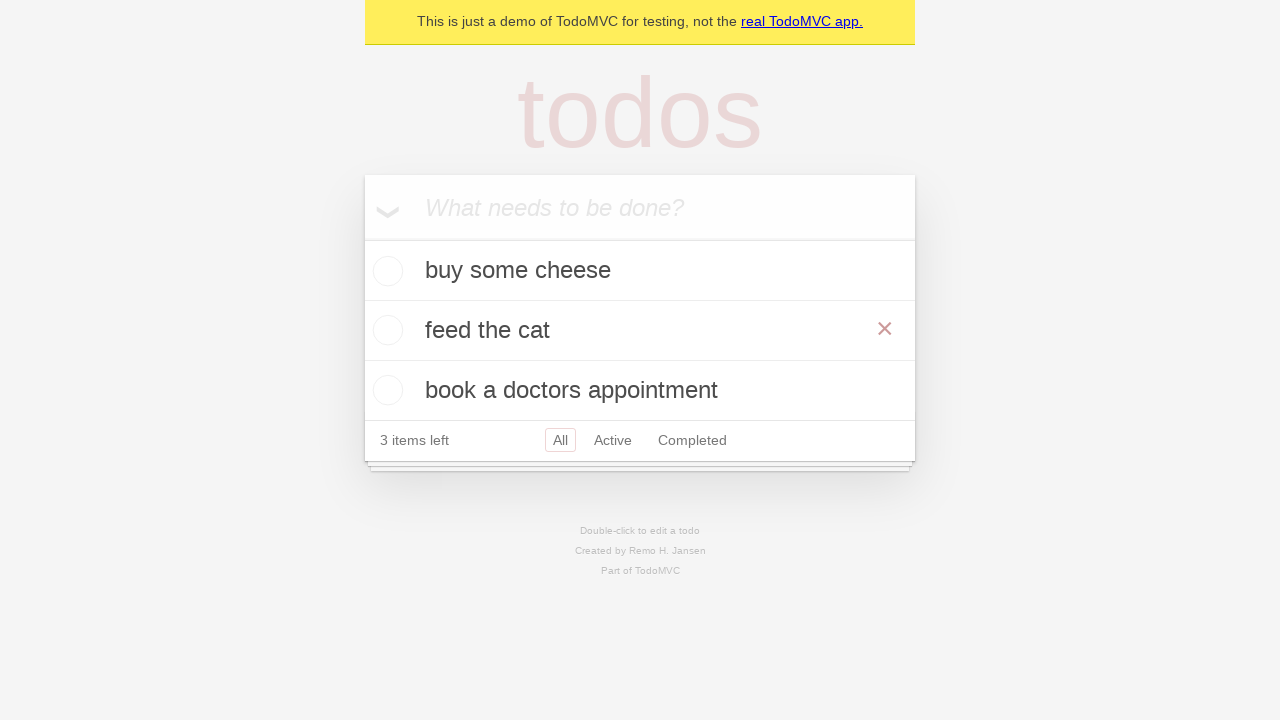

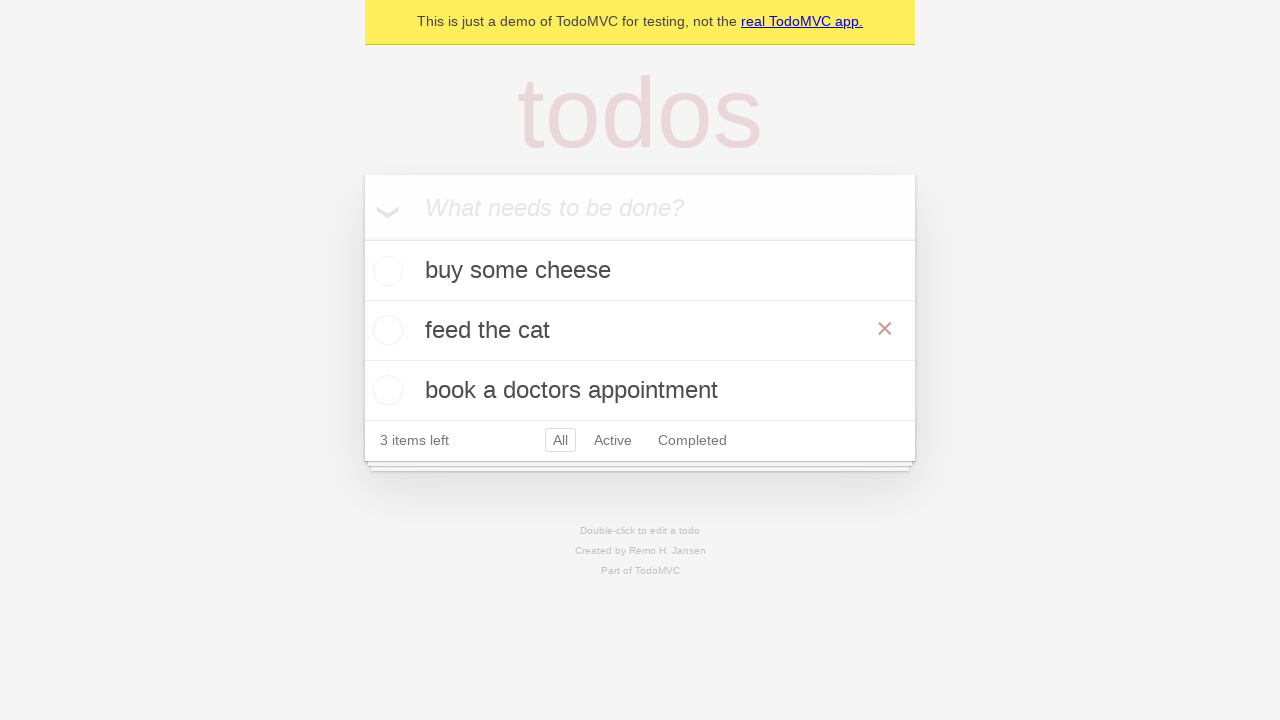